Navigates to languages starting with 0 and verifies there are 10 language links

Starting URL: http://www.99-bottles-of-beer.net/

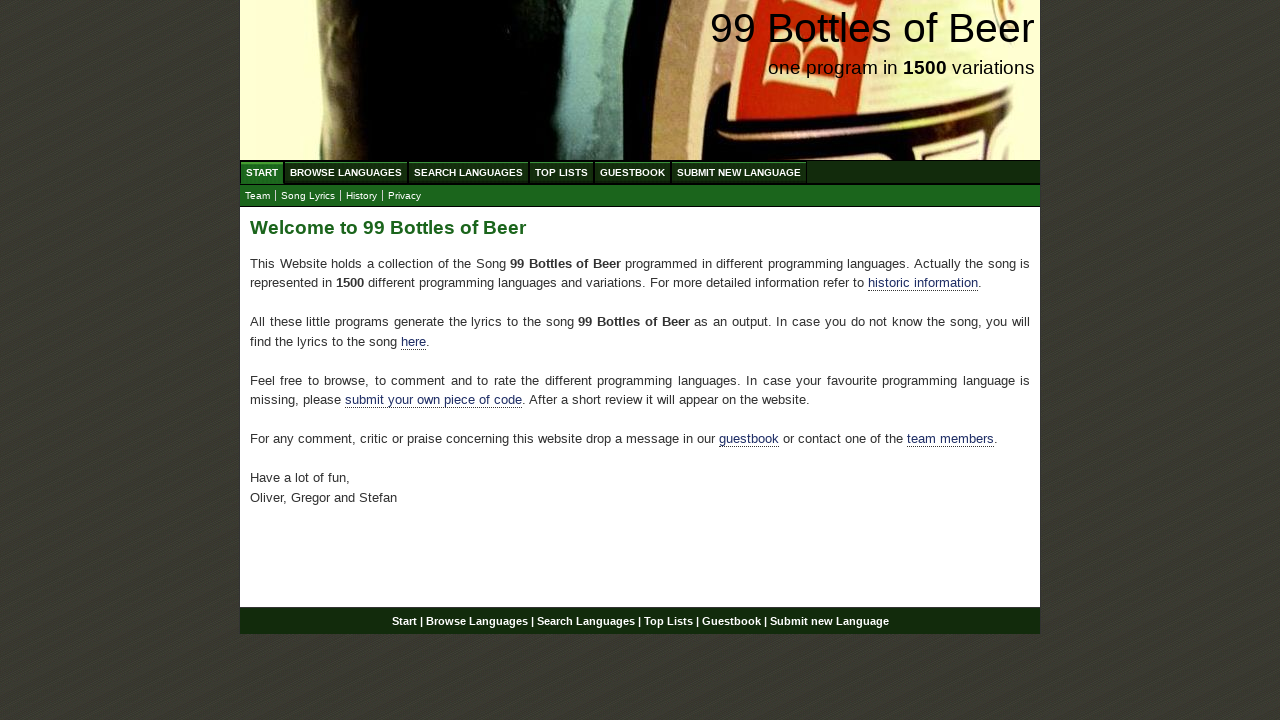

Clicked on Browse Languages link at (346, 172) on #menu li a[href='/abc.html']
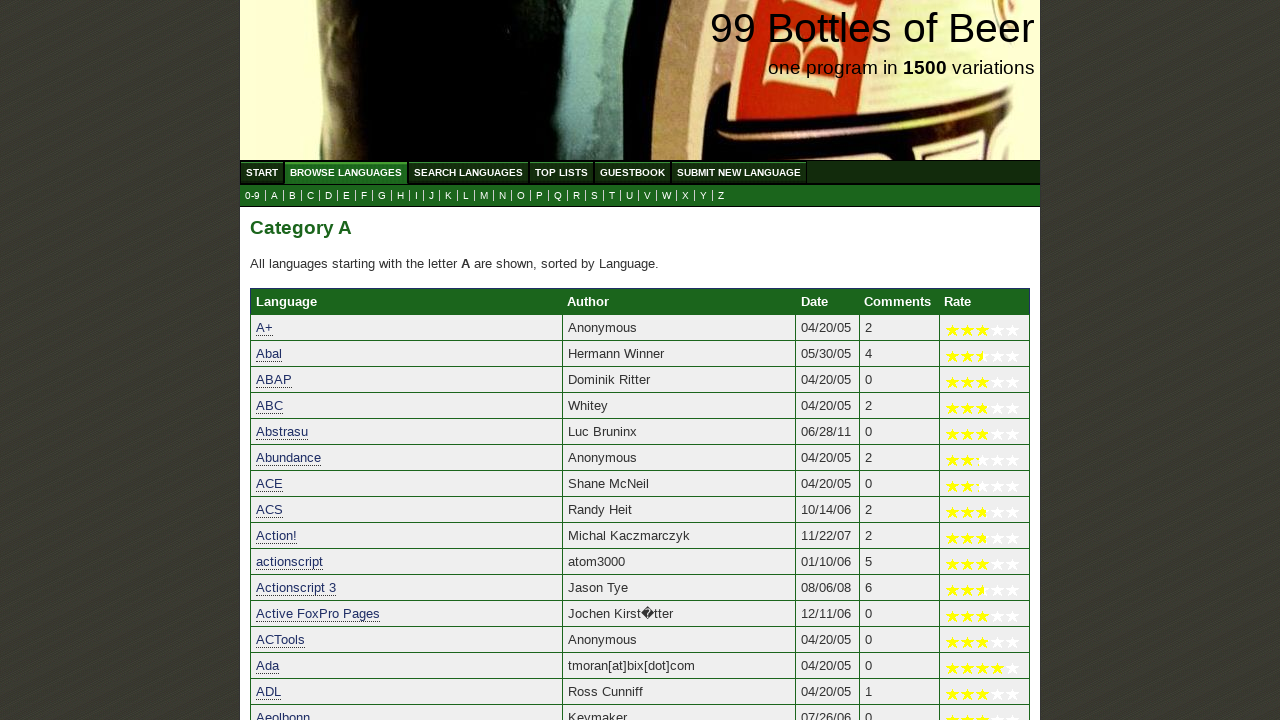

Clicked on 0-9 languages link at (252, 196) on a[href='0.html']
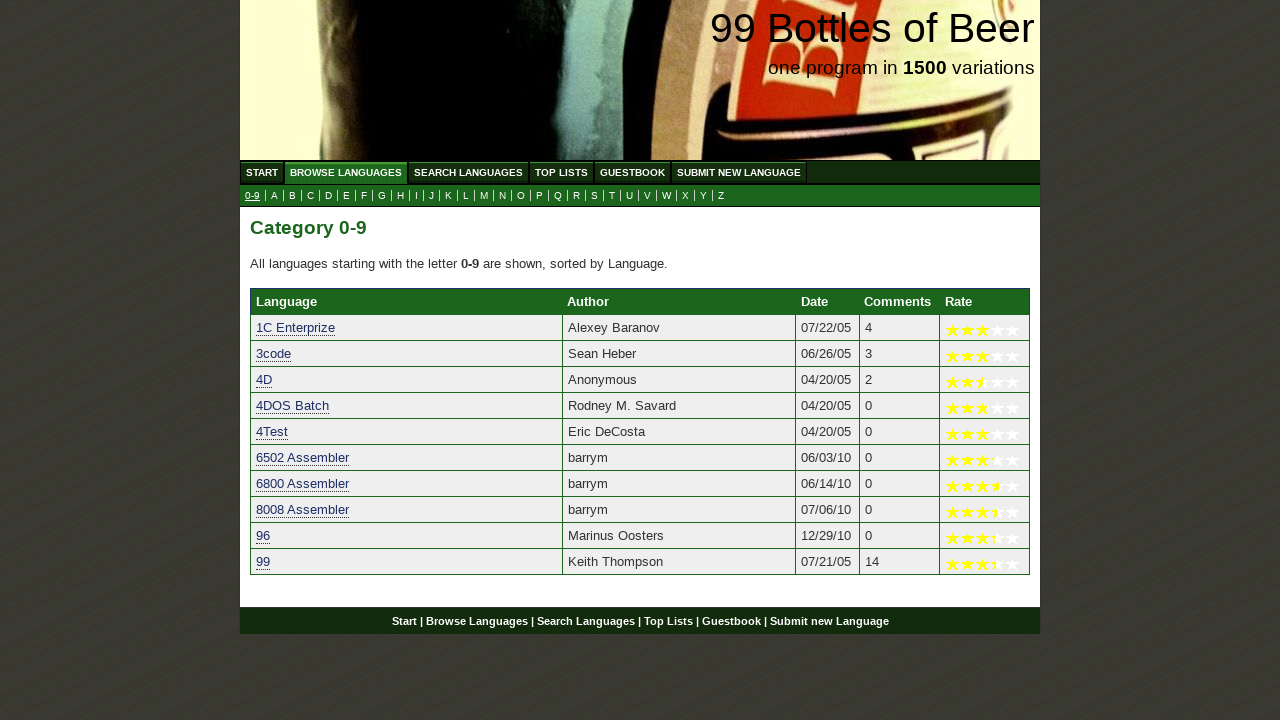

Waited for language links in table to load
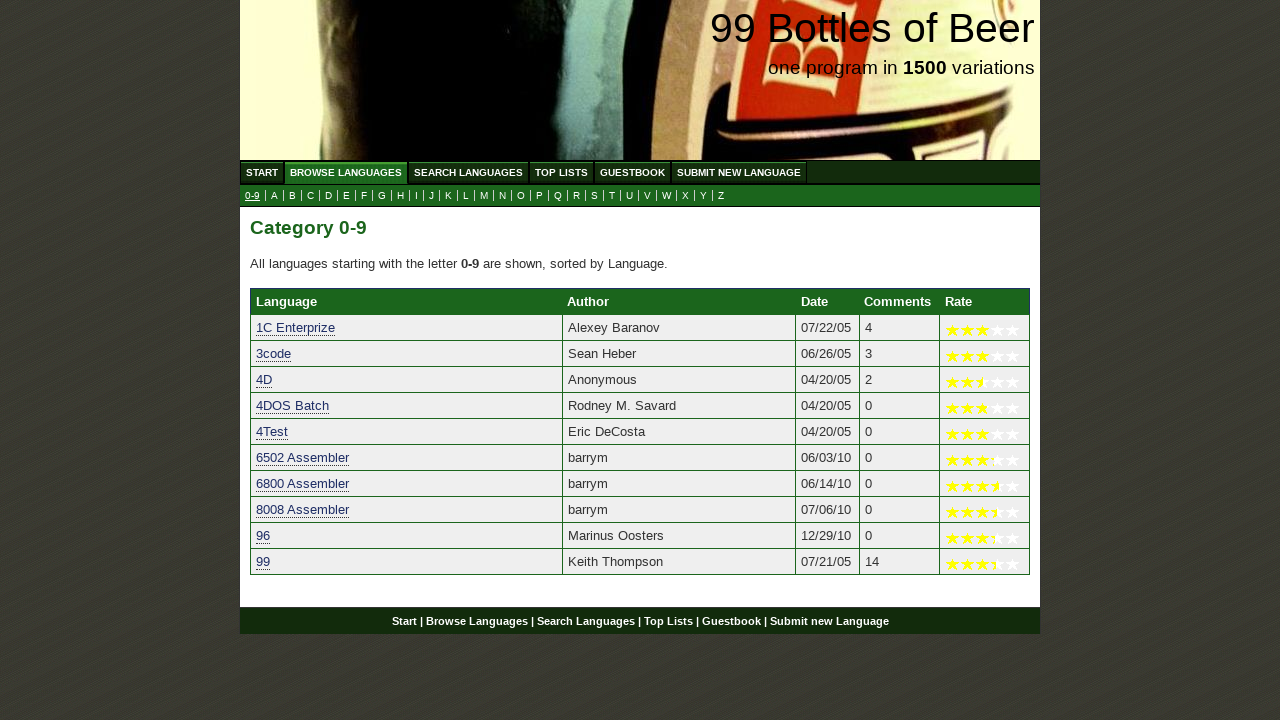

Verified there are 10 language links starting with 0
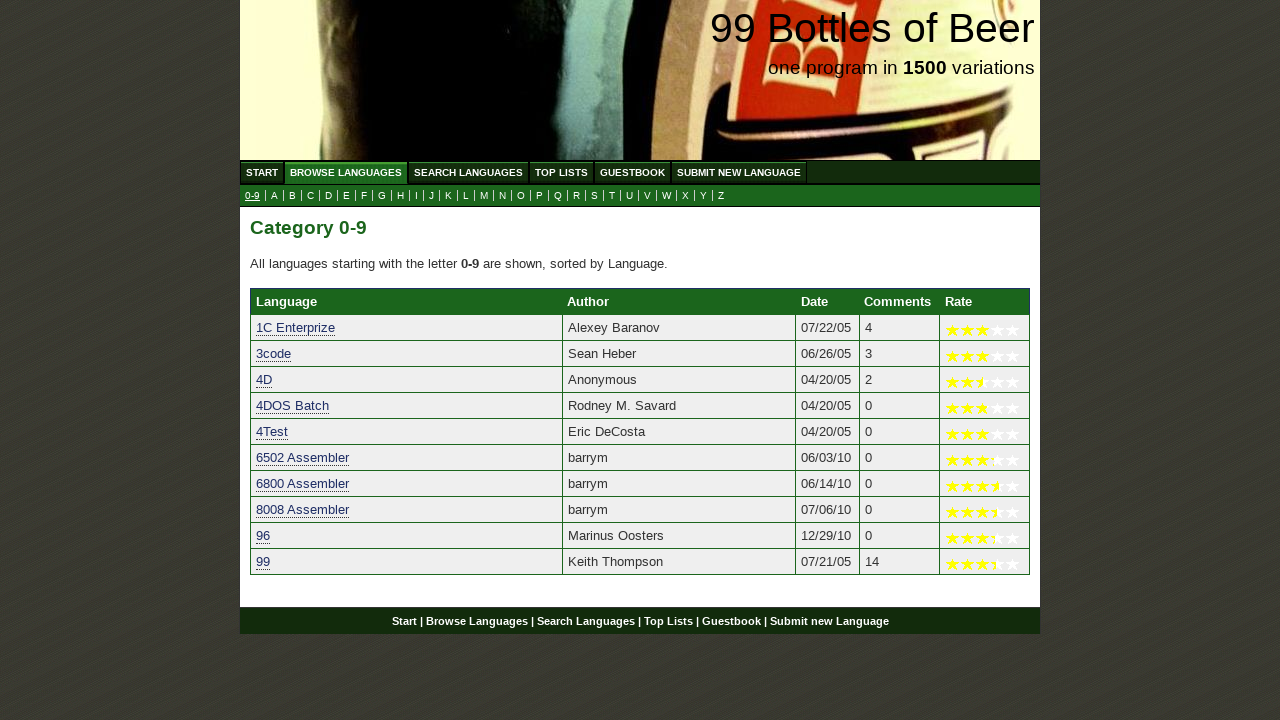

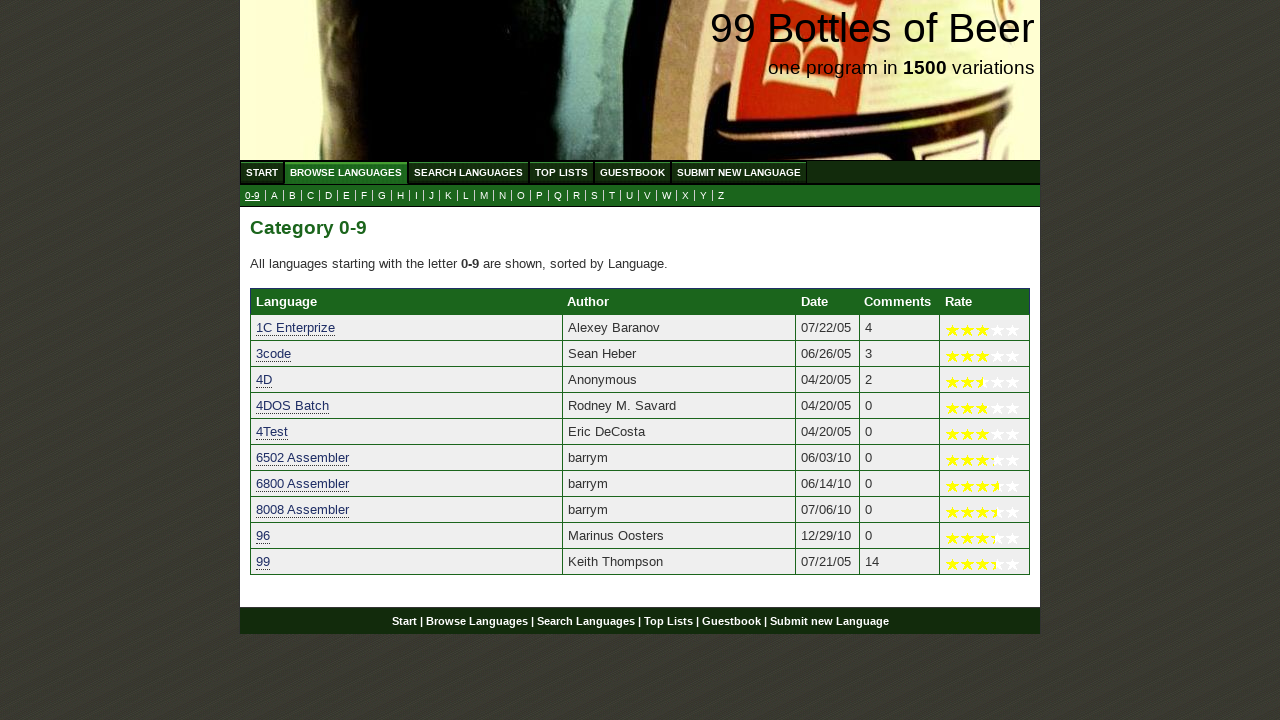